Tests dynamic element visibility by waiting for a button to become visible after a delay and then clicking it

Starting URL: https://demoqa.com/dynamic-properties

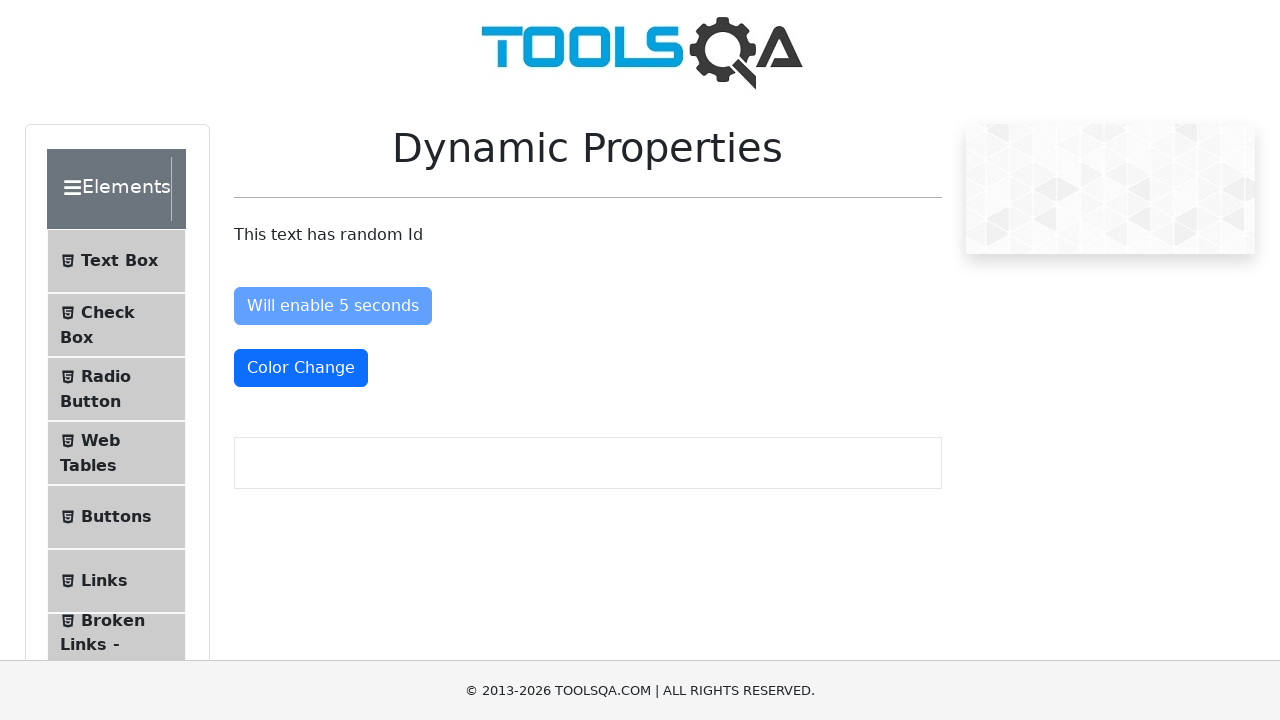

Waited for 'Visible After 5 Seconds' button to become visible
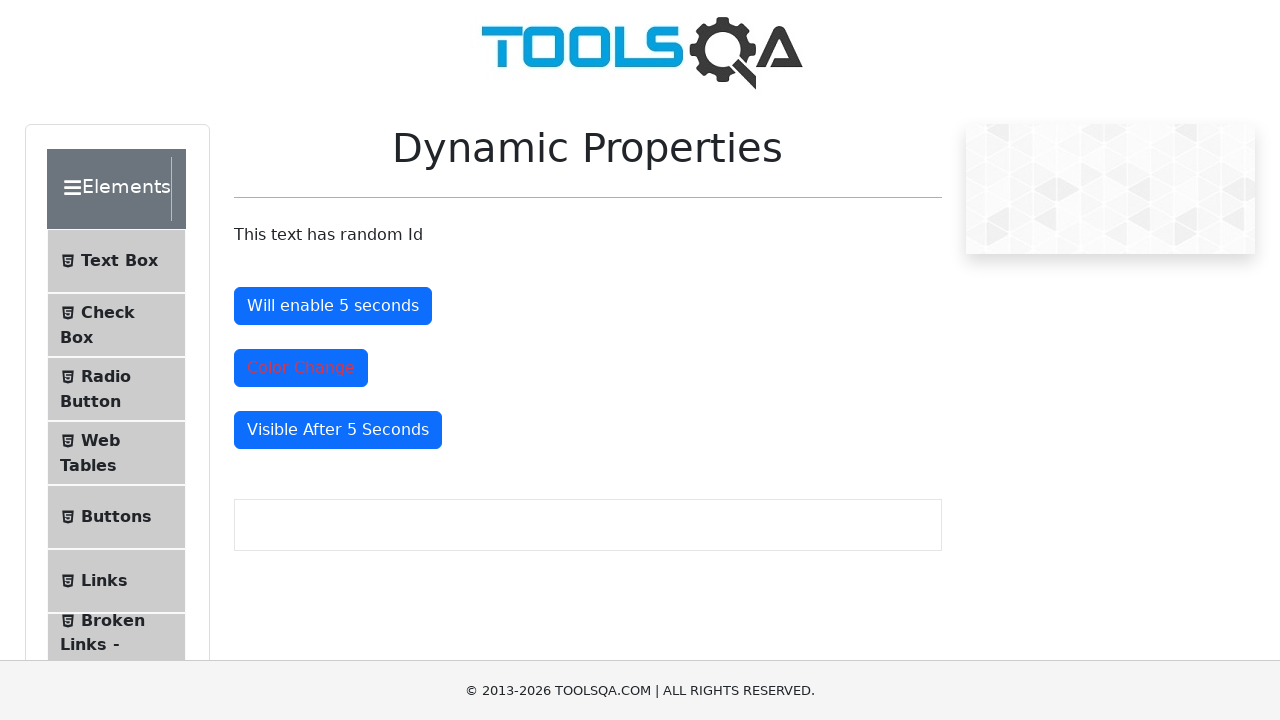

Clicked the dynamically visible button at (338, 430) on #visibleAfter
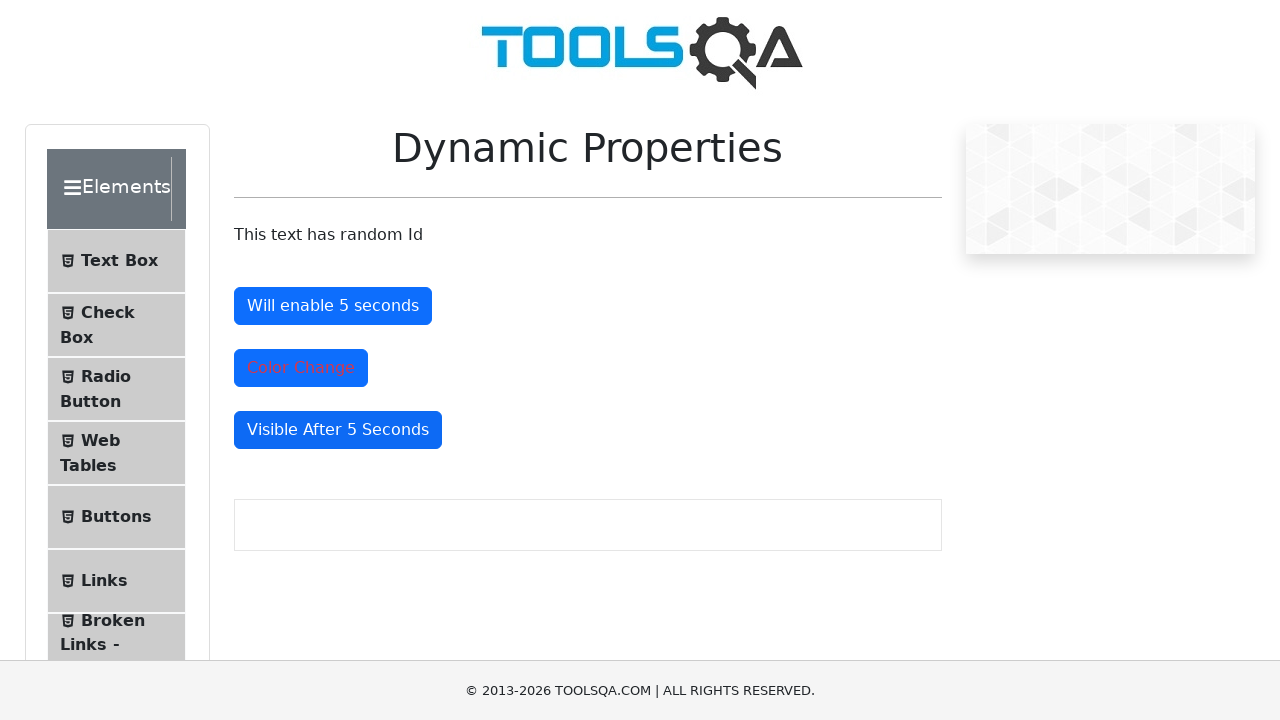

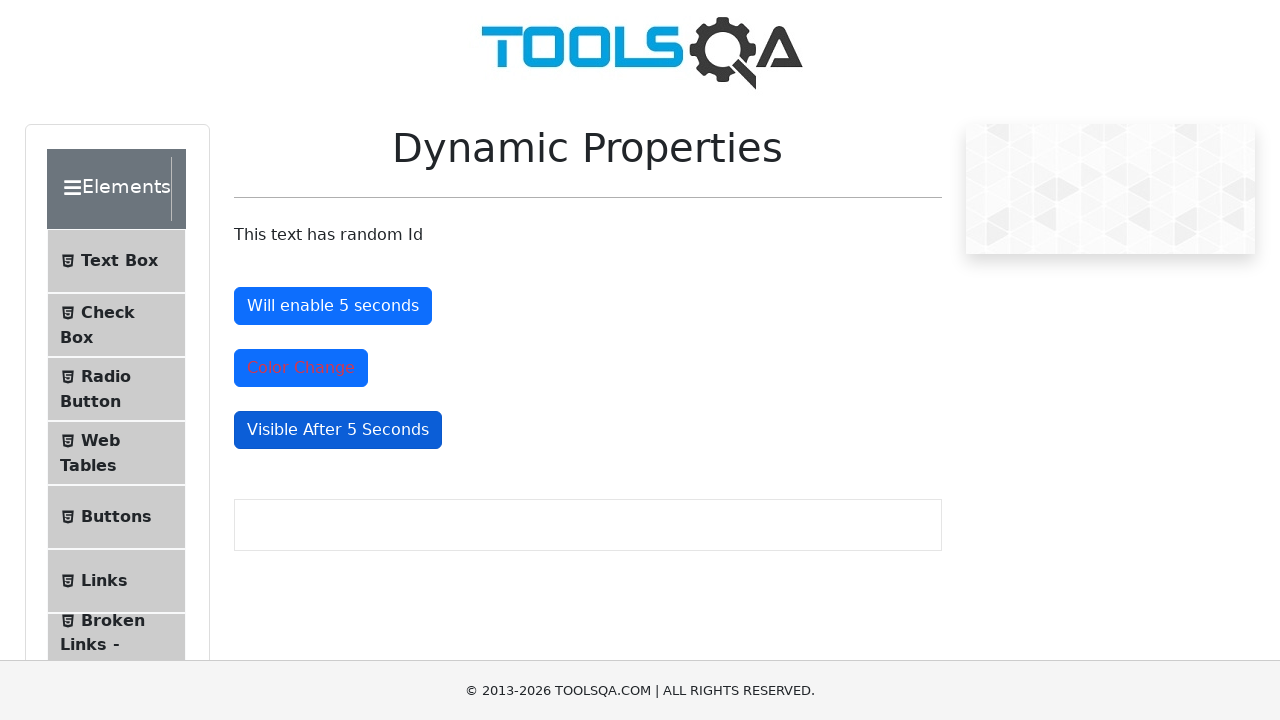